Navigates to the DemoQA links page and clicks on the Home link to test link functionality

Starting URL: https://demoqa.com/links

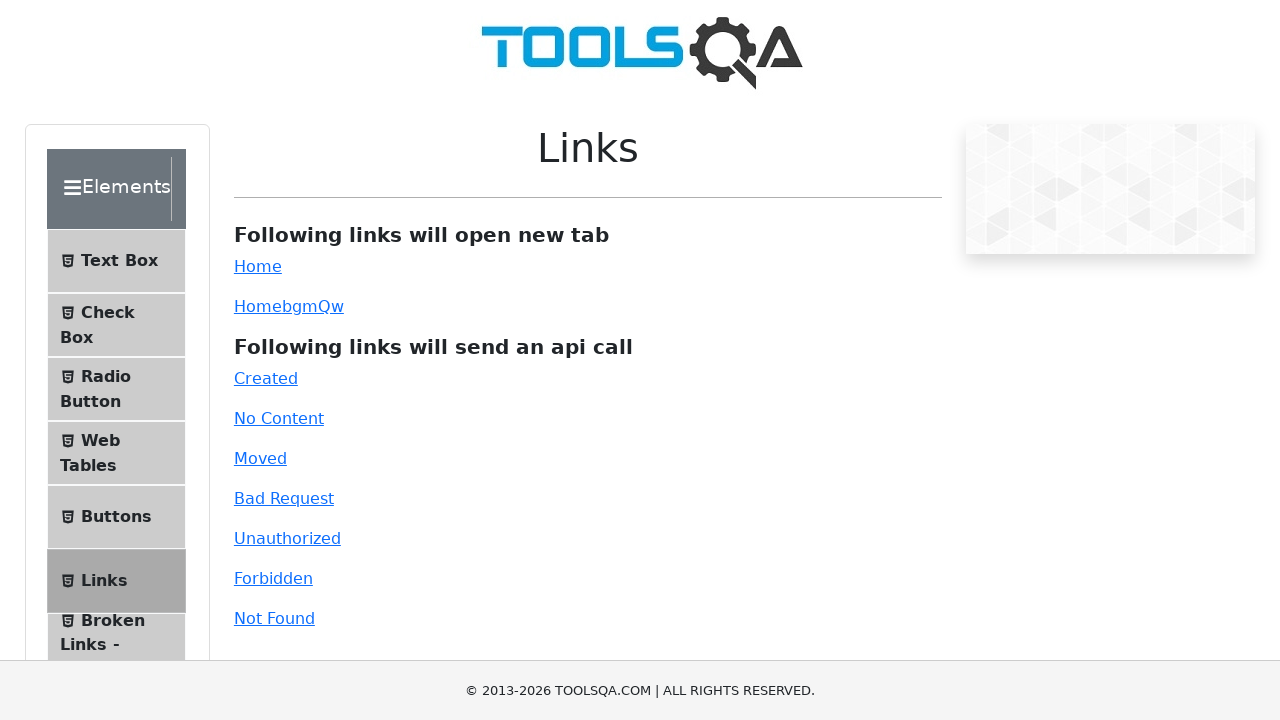

Clicked the Home link on DemoQA links page at (258, 266) on #simpleLink
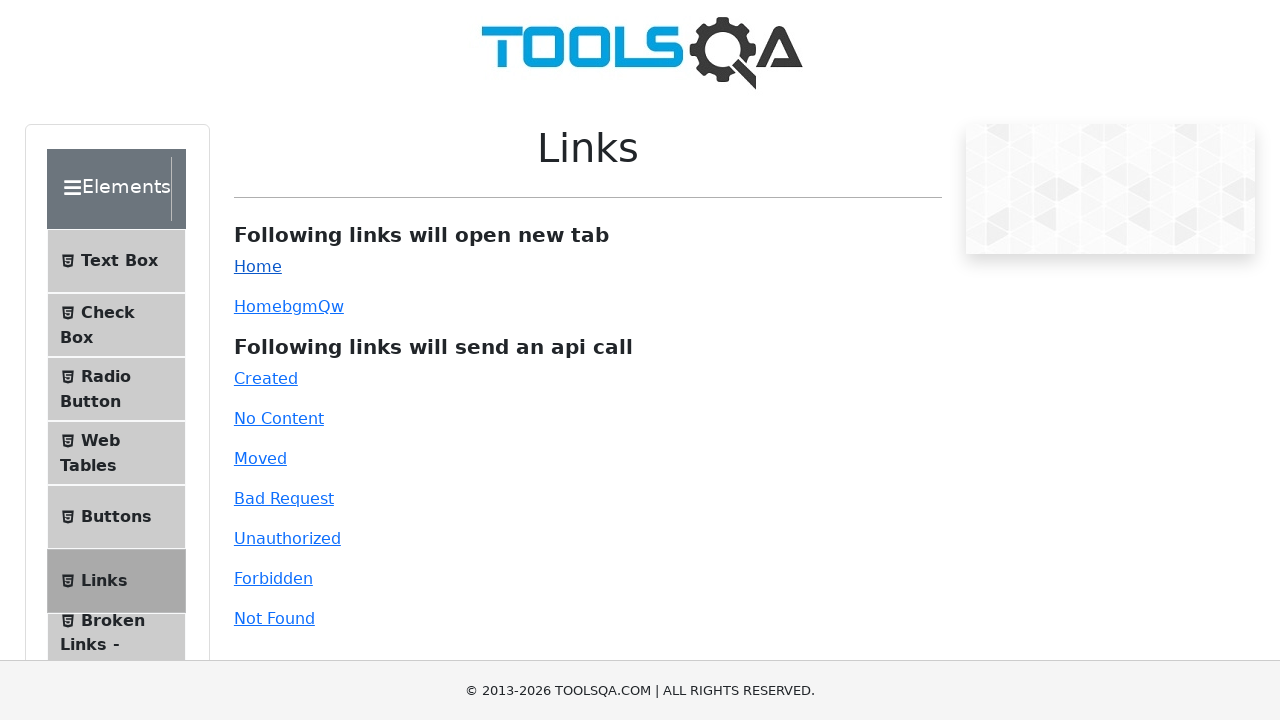

Waited for new tab/window to open
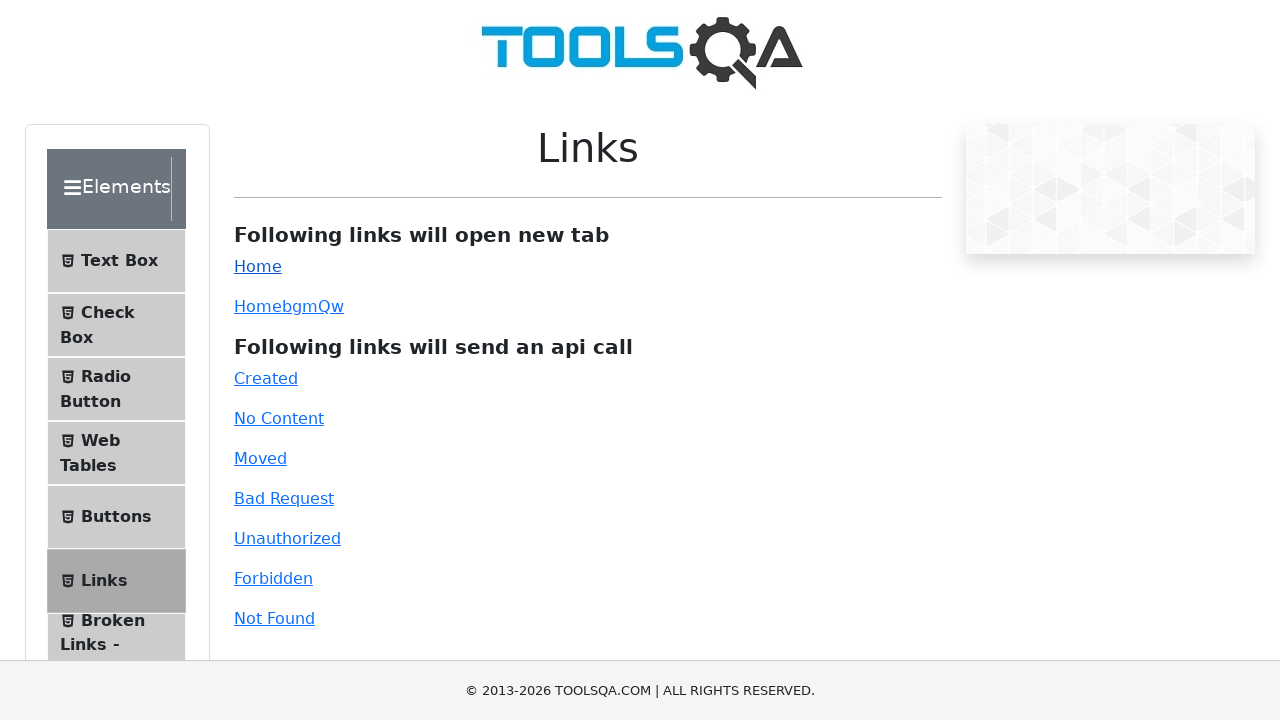

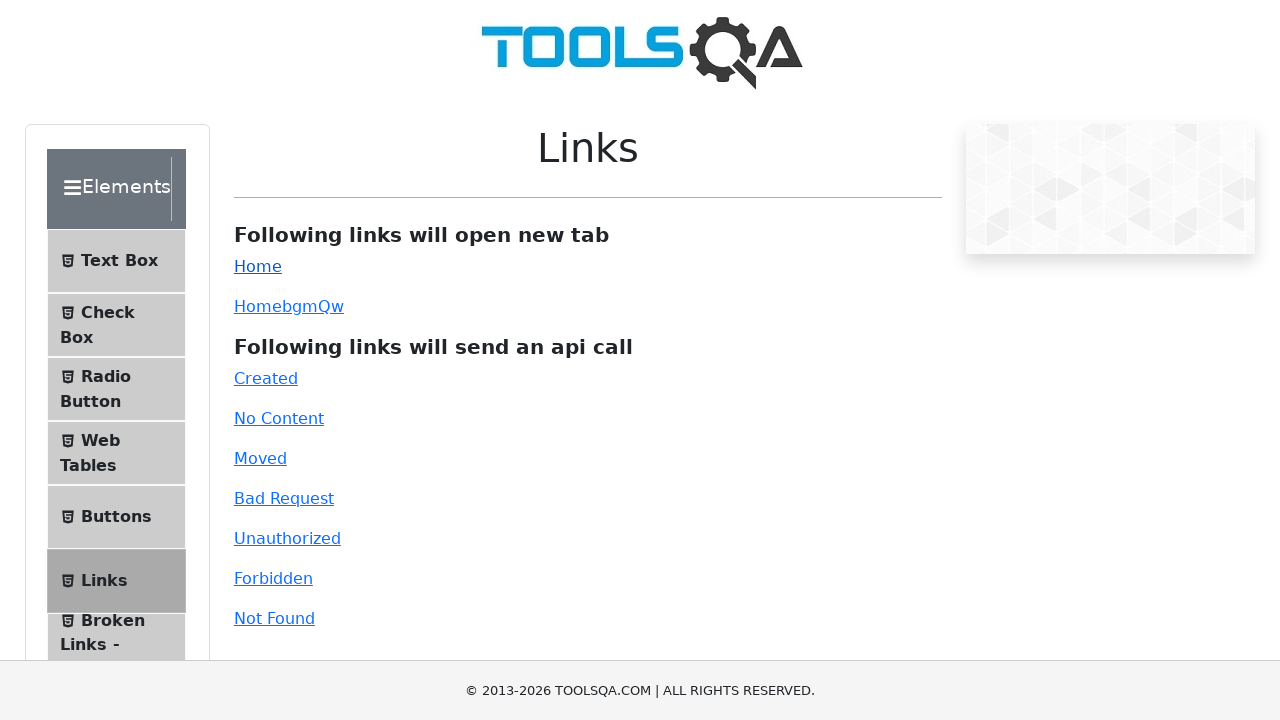